Tests right-click context menu functionality by right-clicking an element and selecting the Copy option from the context menu

Starting URL: http://swisnl.github.io/jQuery-contextMenu/demo.html

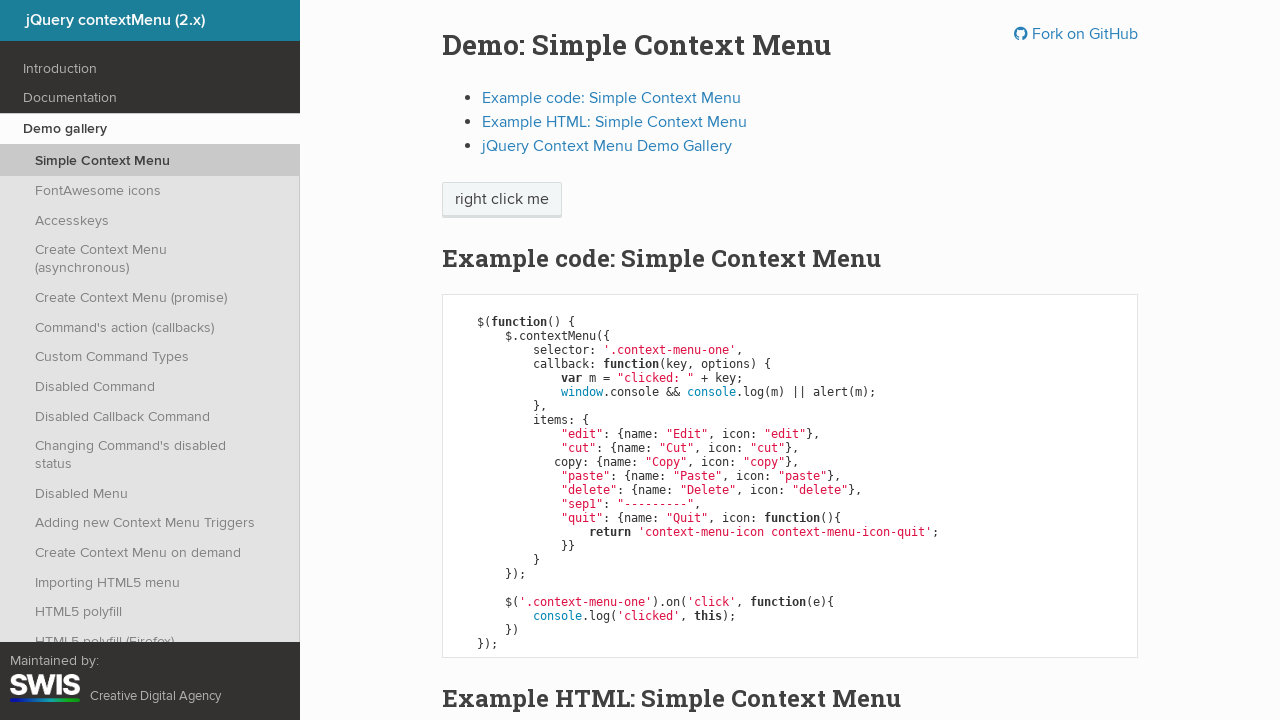

Located the 'right click me' element
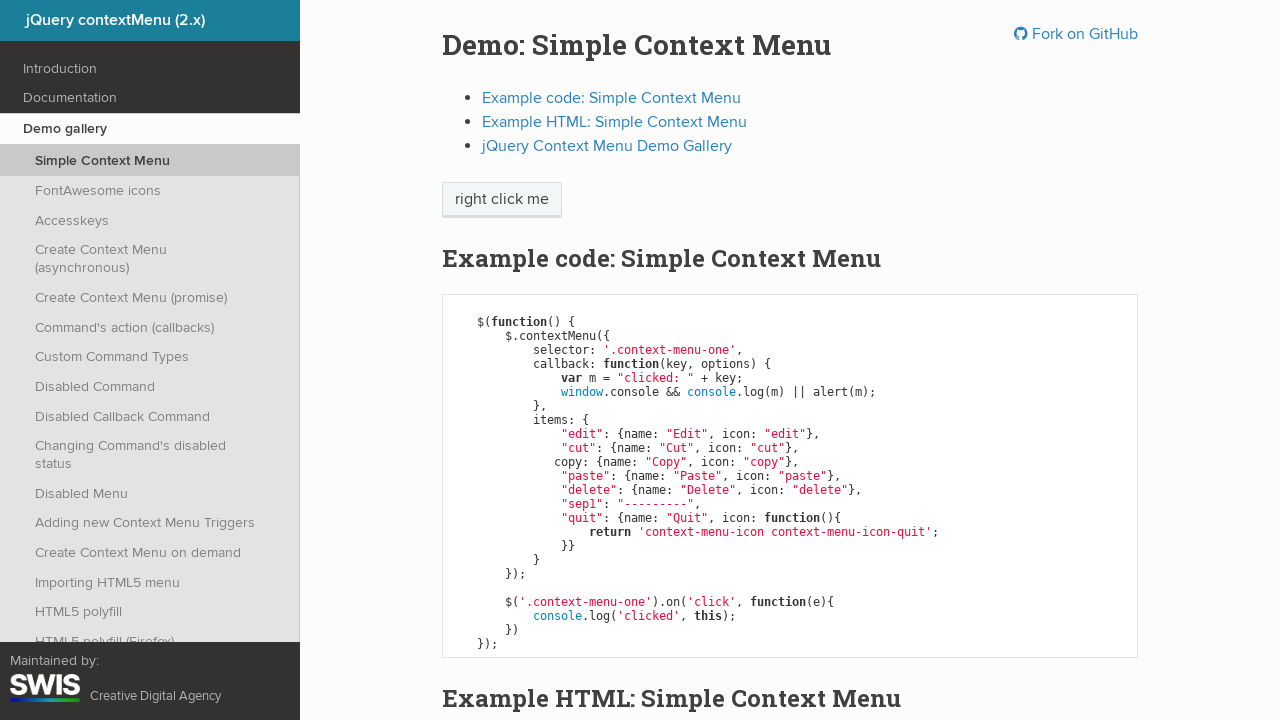

Right-clicked the element to open context menu at (502, 200) on xpath=//span[text()='right click me']
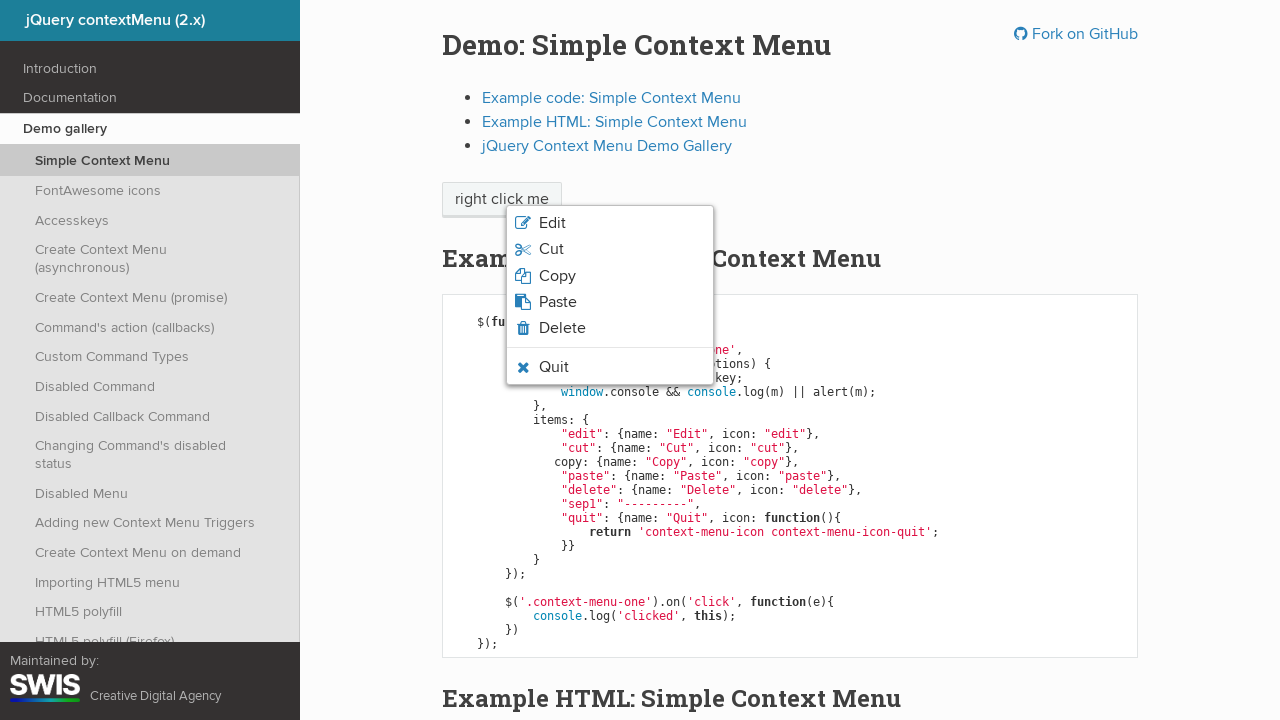

Located all context menu items
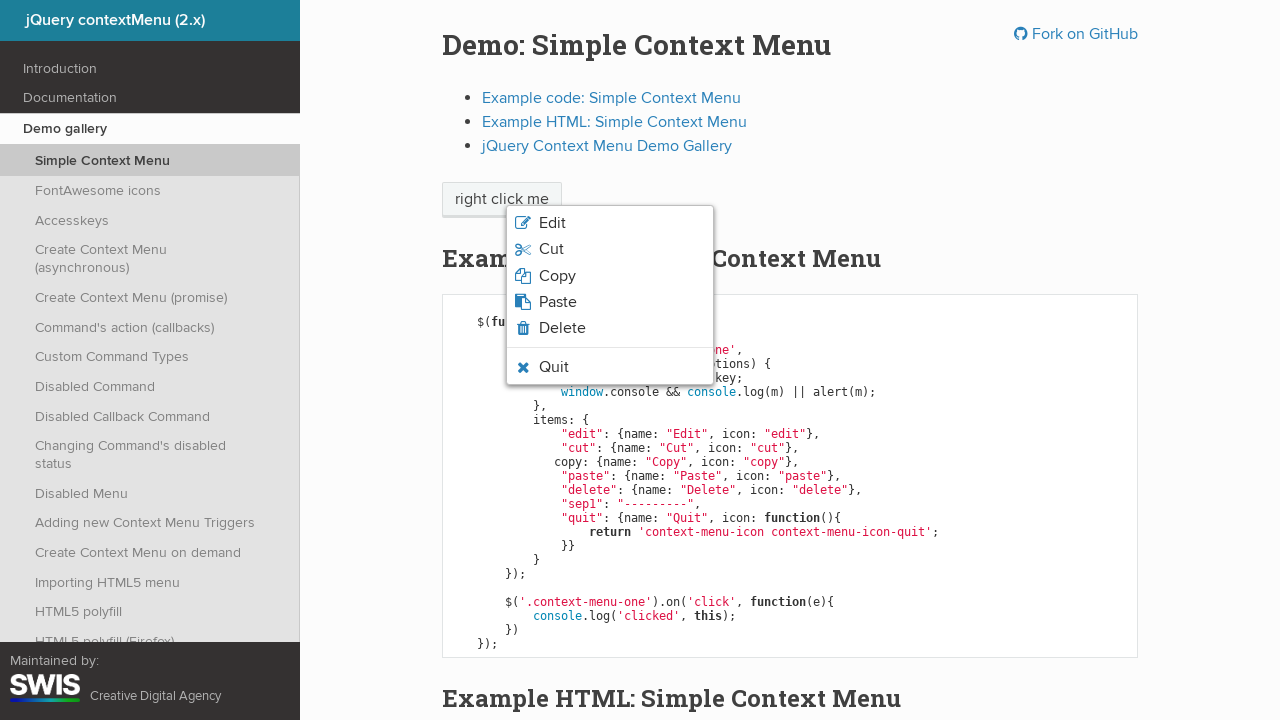

Found and clicked the Copy option from context menu at (610, 276) on xpath=//ul/li[contains(@class,'context-menu-item context-menu-icon')] >> nth=2
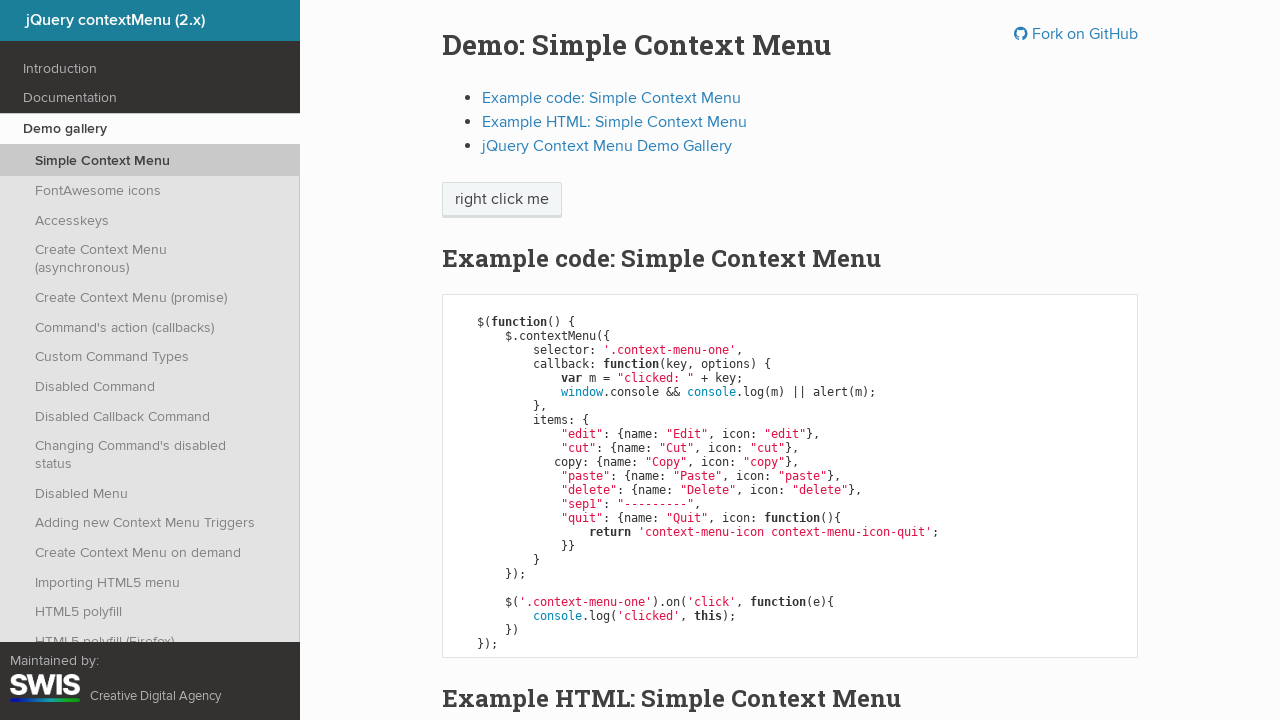

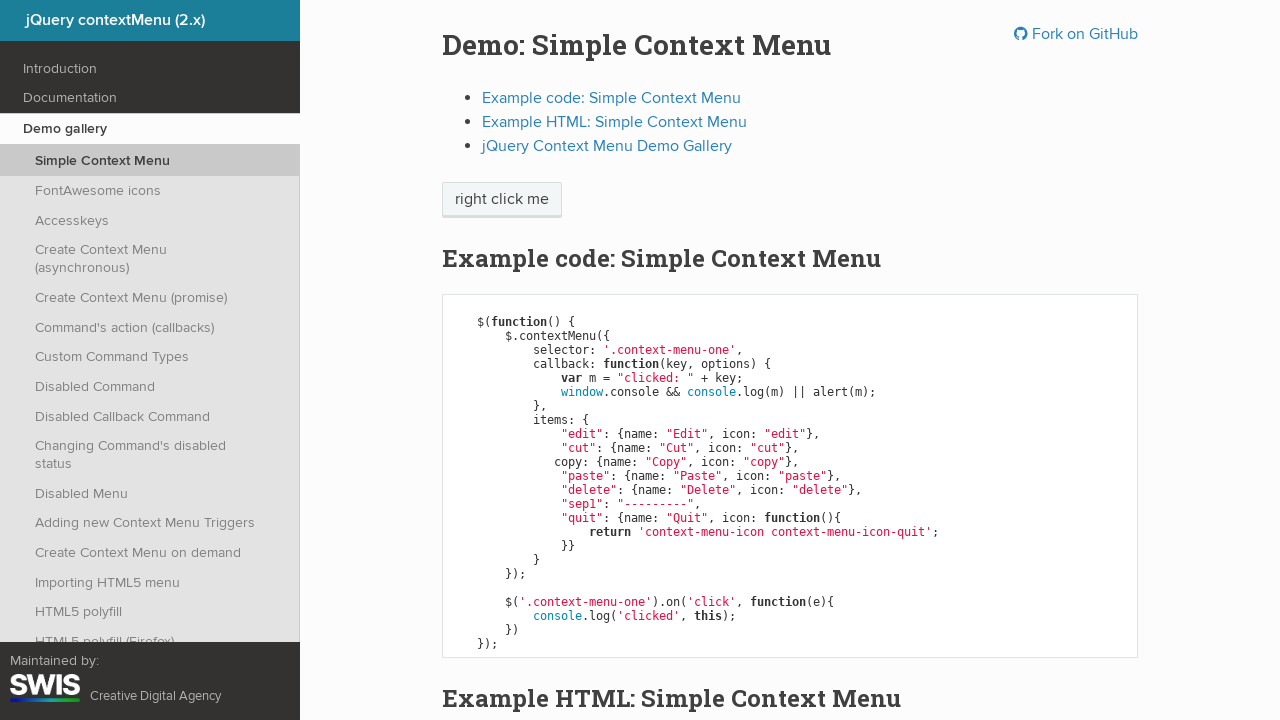